Tests that the browser back button works correctly with filter navigation

Starting URL: https://demo.playwright.dev/todomvc

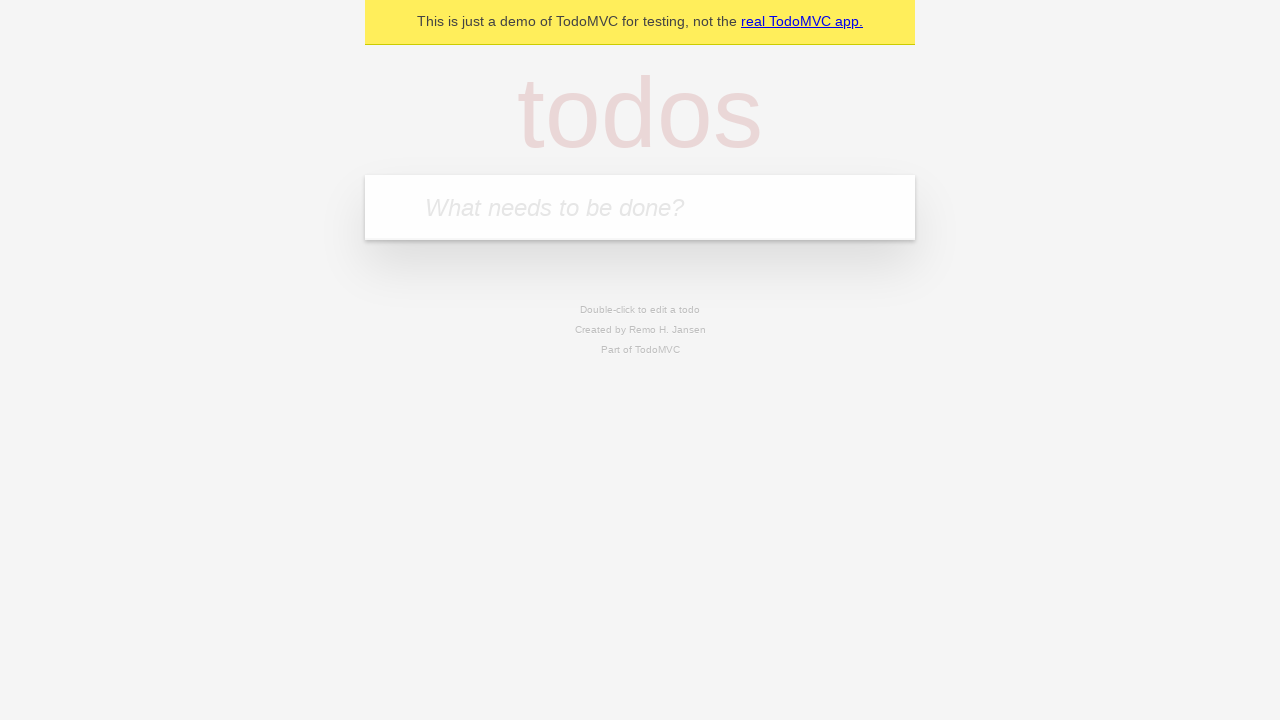

Filled first todo input with 'buy some cheese' on internal:attr=[placeholder="What needs to be done?"i]
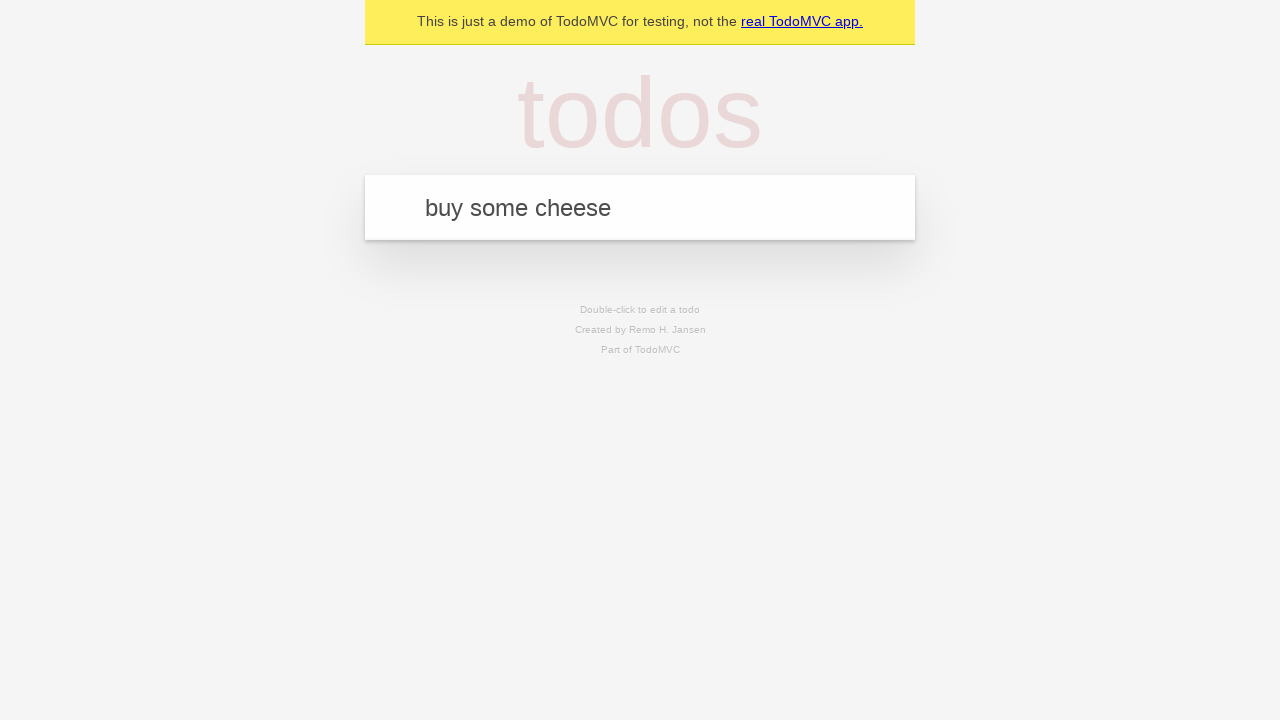

Pressed Enter to create first todo on internal:attr=[placeholder="What needs to be done?"i]
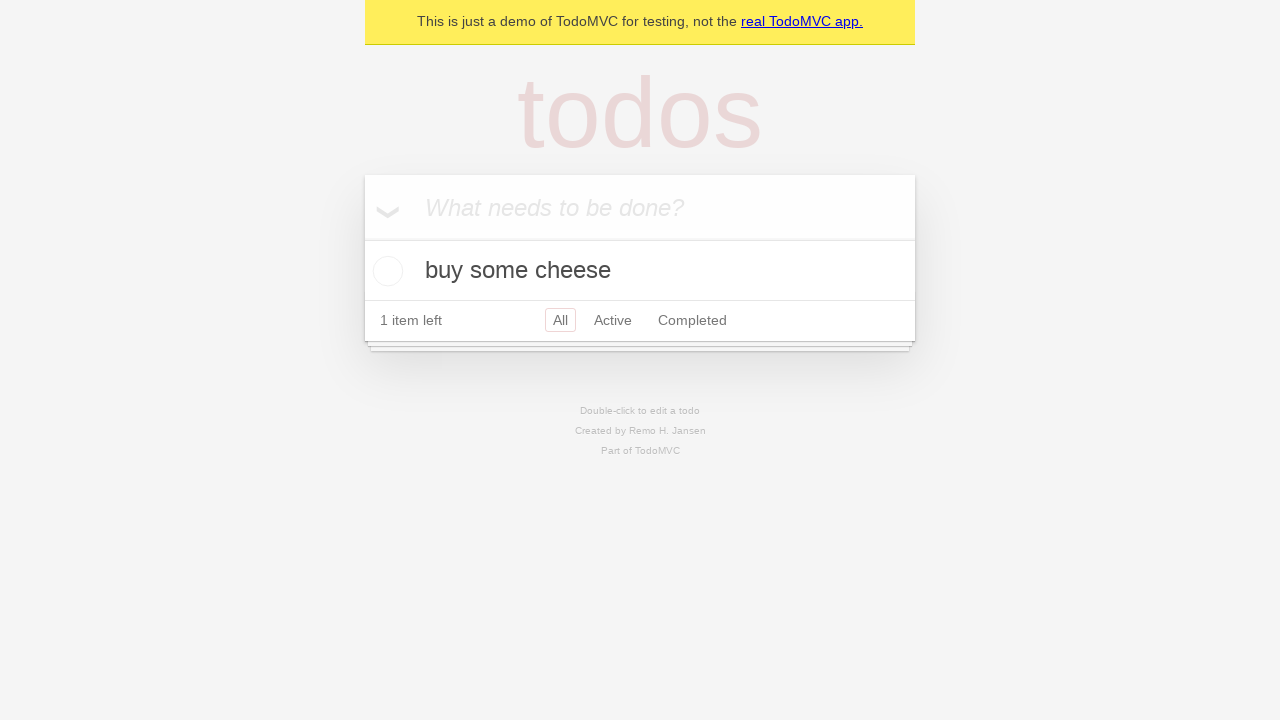

Filled second todo input with 'feed the cat' on internal:attr=[placeholder="What needs to be done?"i]
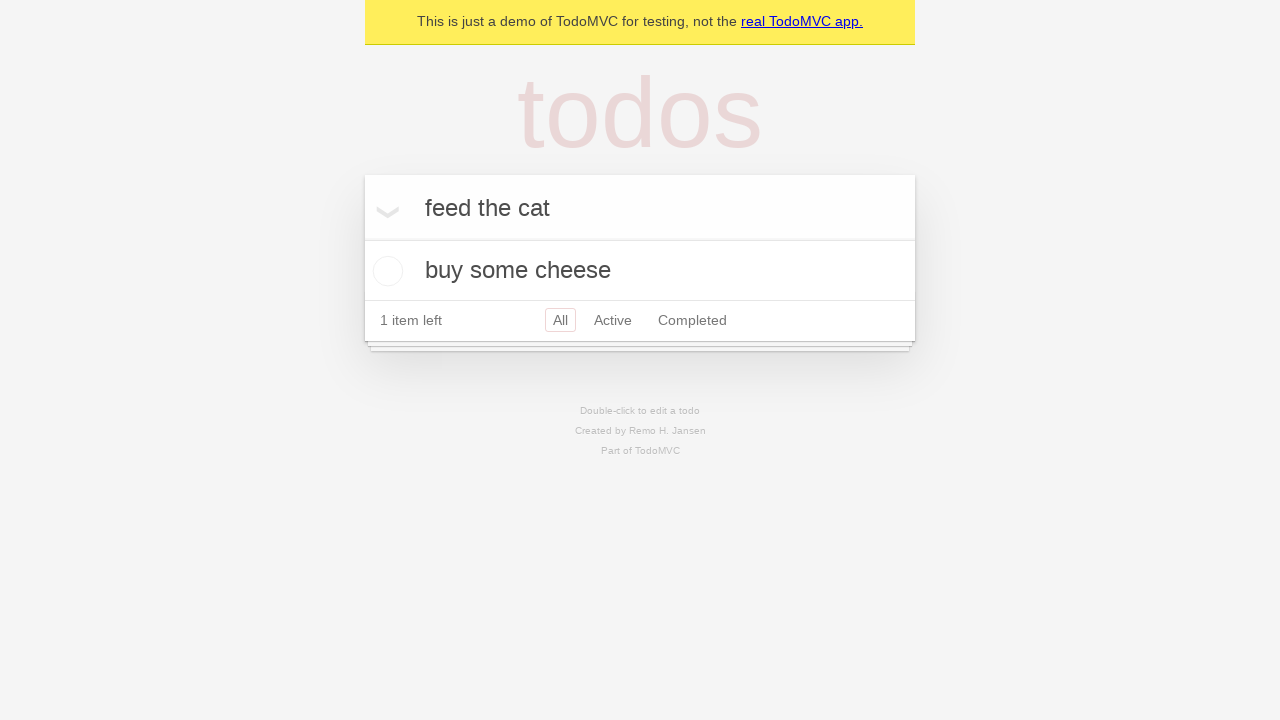

Pressed Enter to create second todo on internal:attr=[placeholder="What needs to be done?"i]
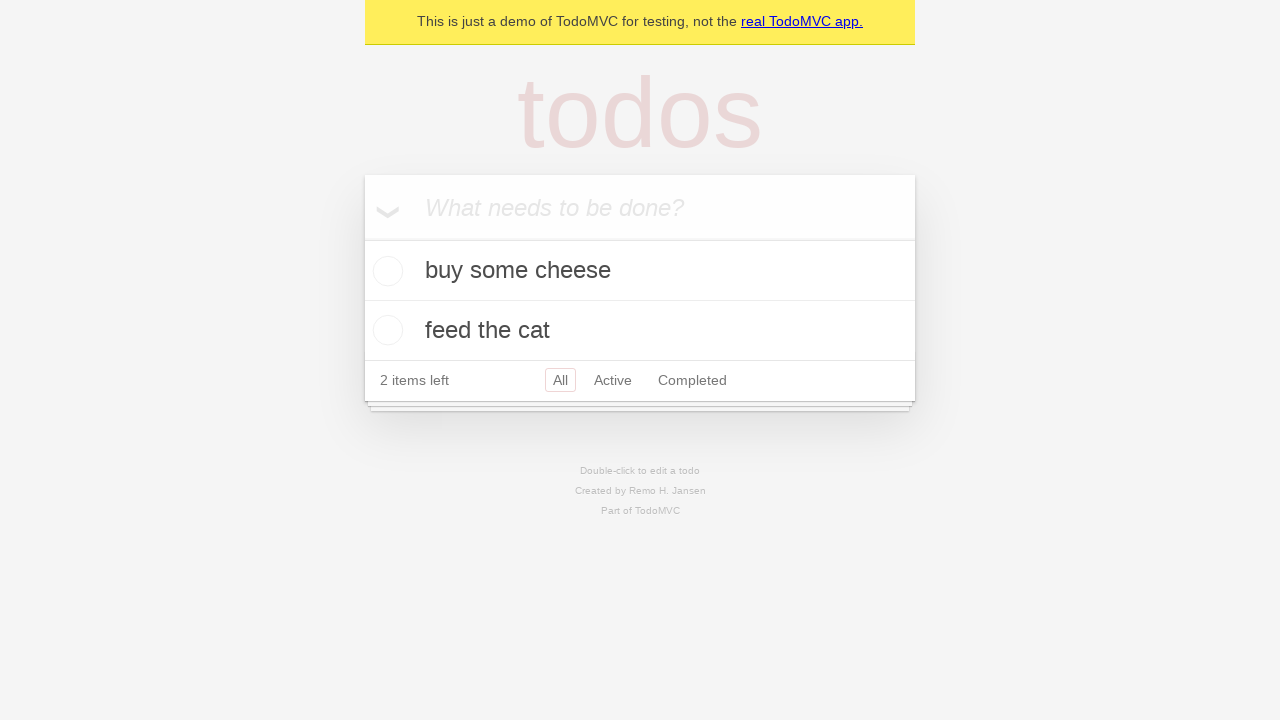

Filled third todo input with 'book a doctors appointment' on internal:attr=[placeholder="What needs to be done?"i]
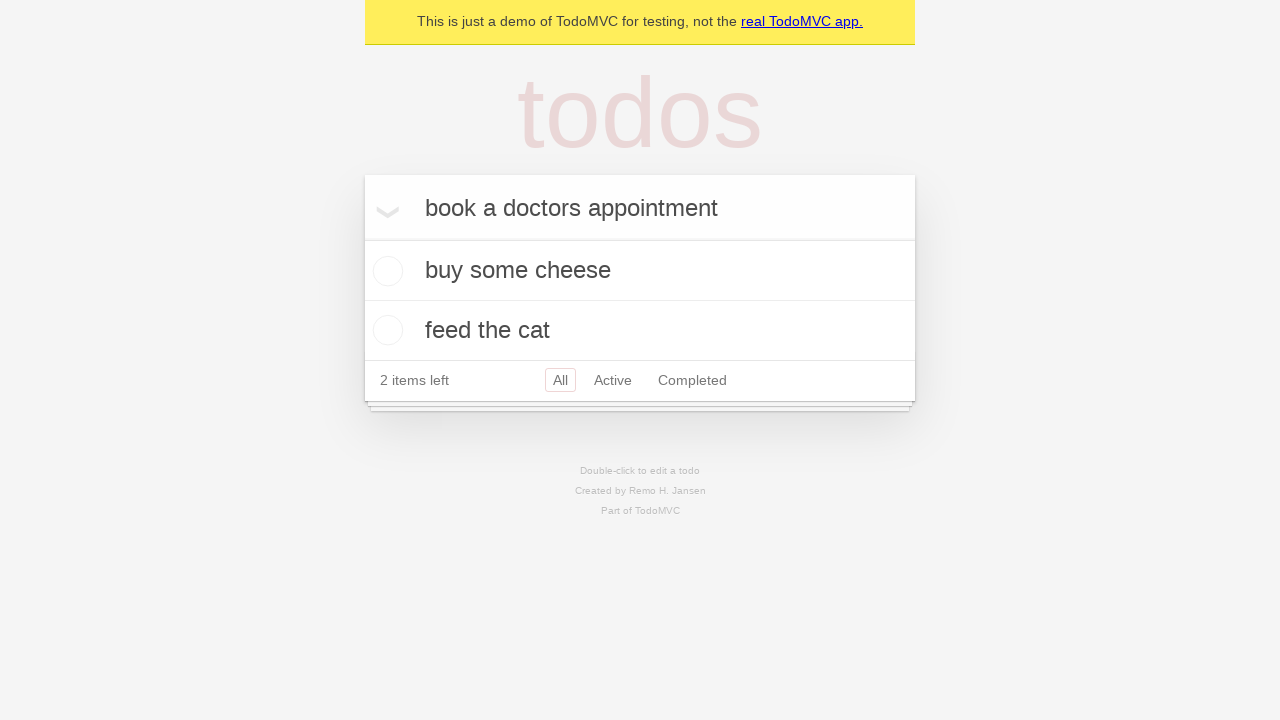

Pressed Enter to create third todo on internal:attr=[placeholder="What needs to be done?"i]
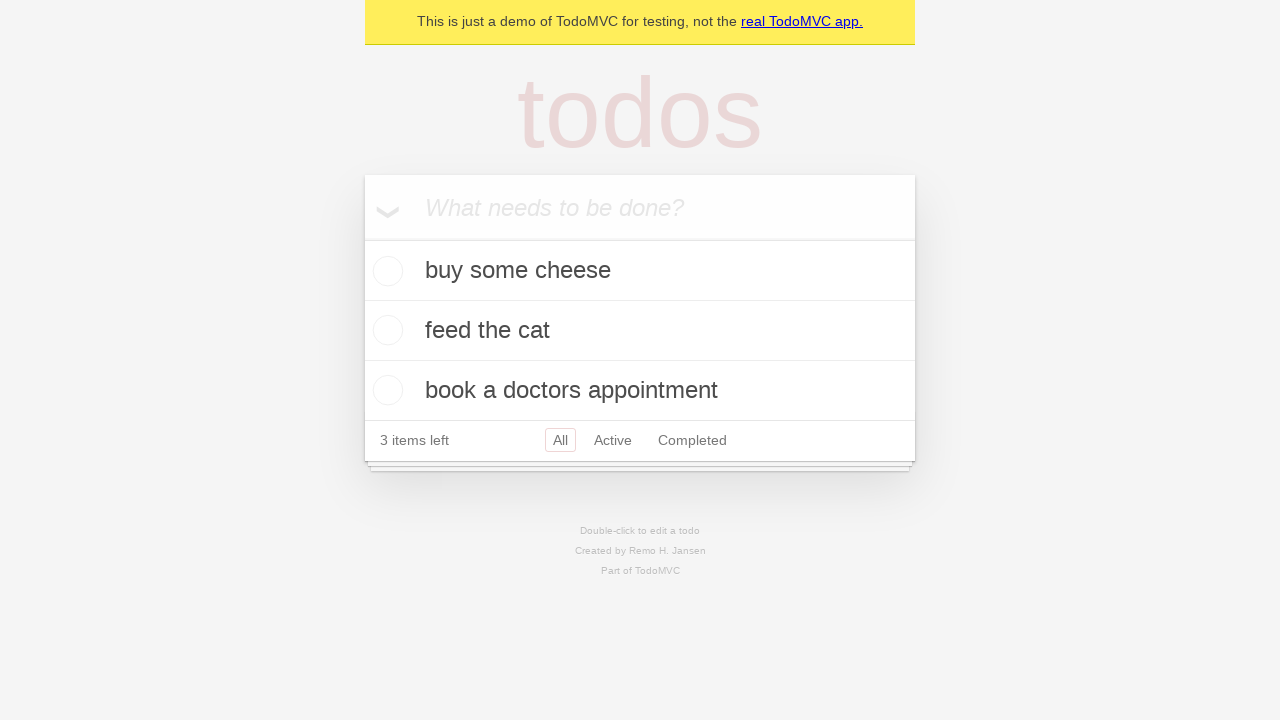

Checked the second todo item to mark it as completed at (385, 330) on internal:testid=[data-testid="todo-item"s] >> nth=1 >> internal:role=checkbox
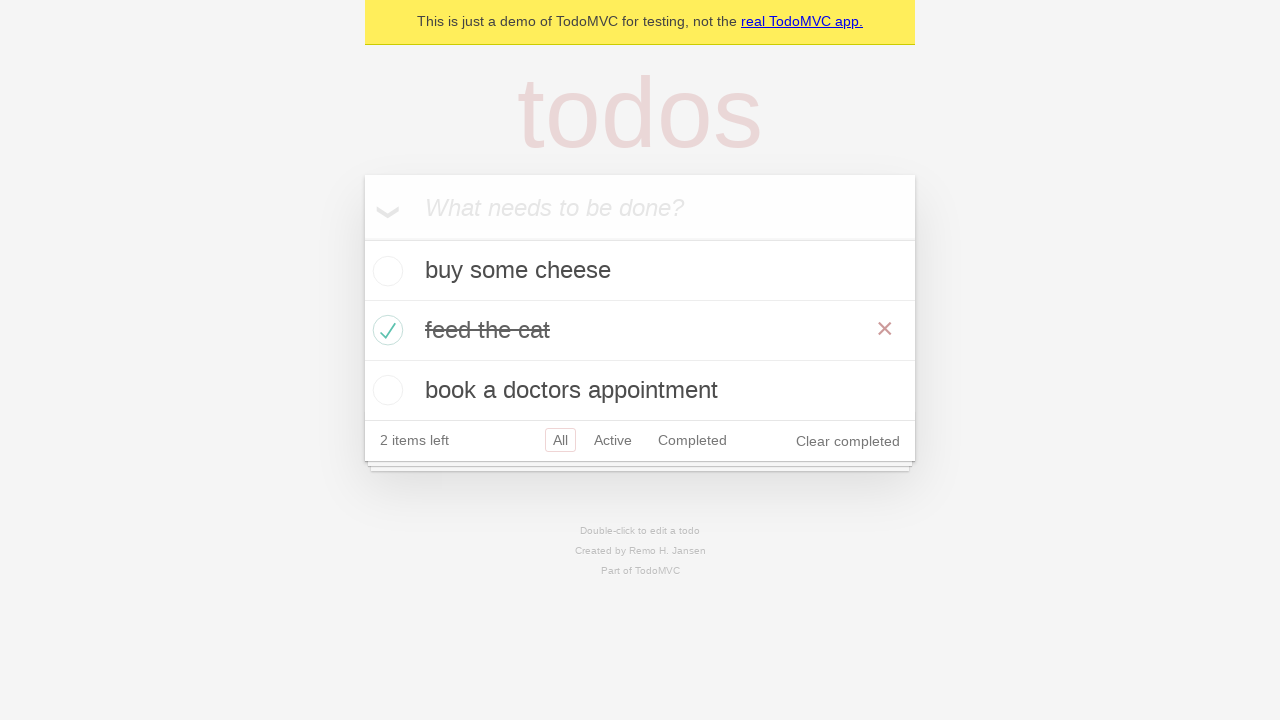

Clicked 'All' filter link at (560, 440) on internal:role=link[name="All"i]
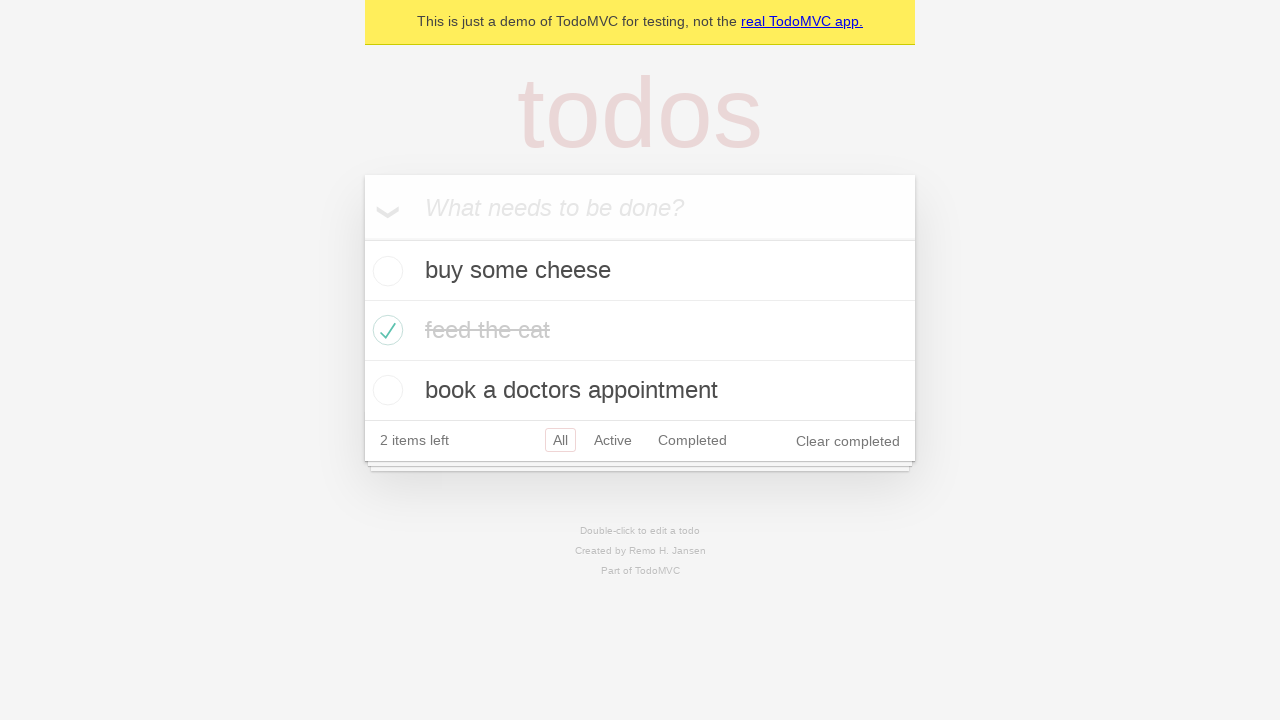

Clicked 'Active' filter link at (613, 440) on internal:role=link[name="Active"i]
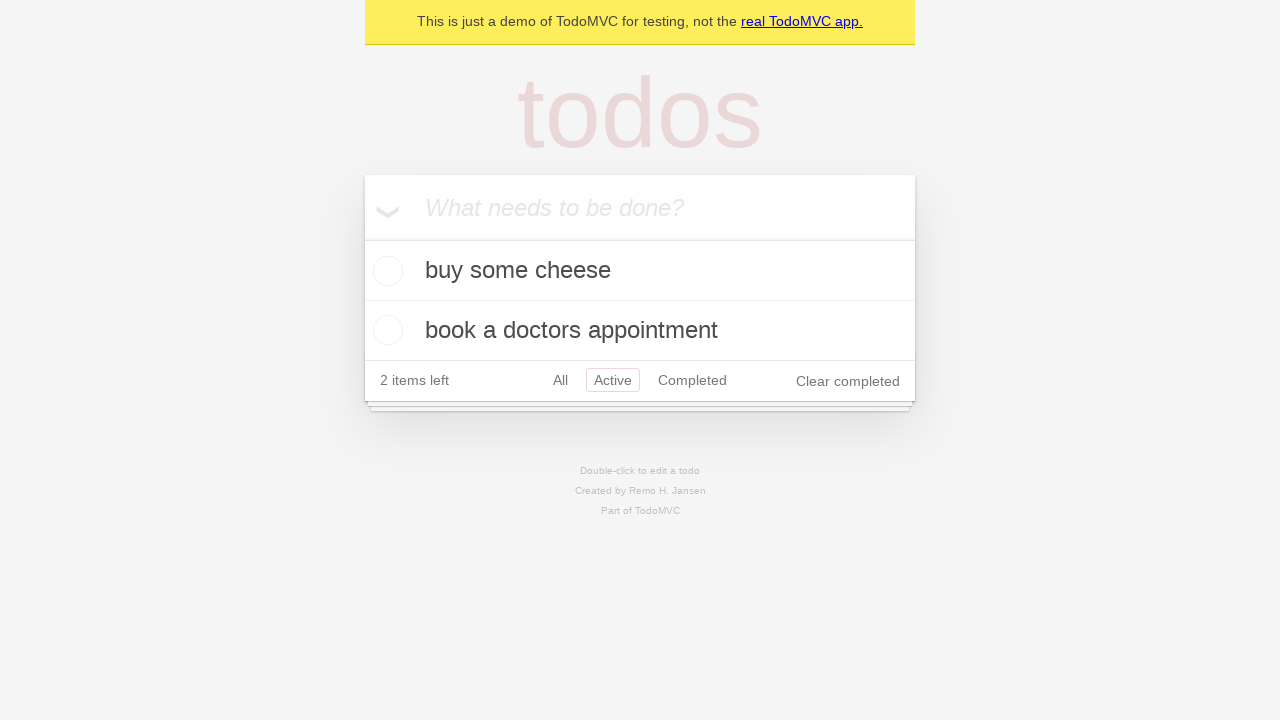

Clicked 'Completed' filter link at (692, 380) on internal:role=link[name="Completed"i]
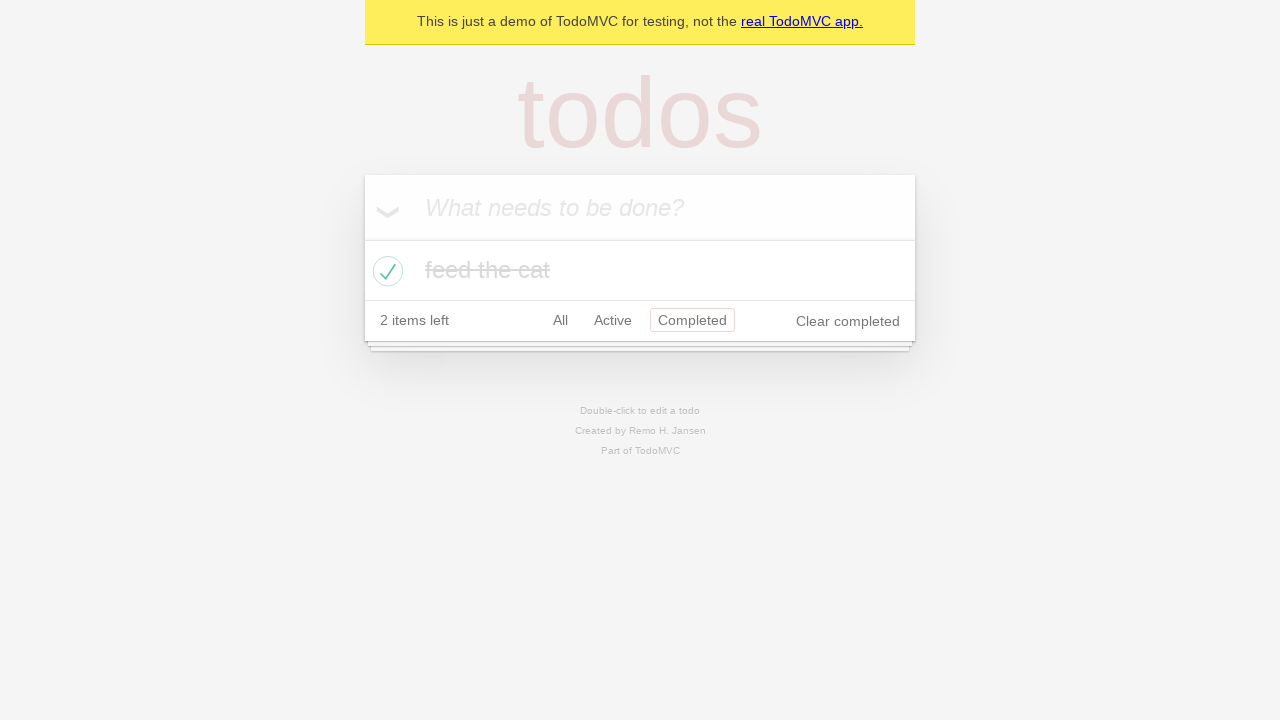

Pressed browser back button (should return to Active filter)
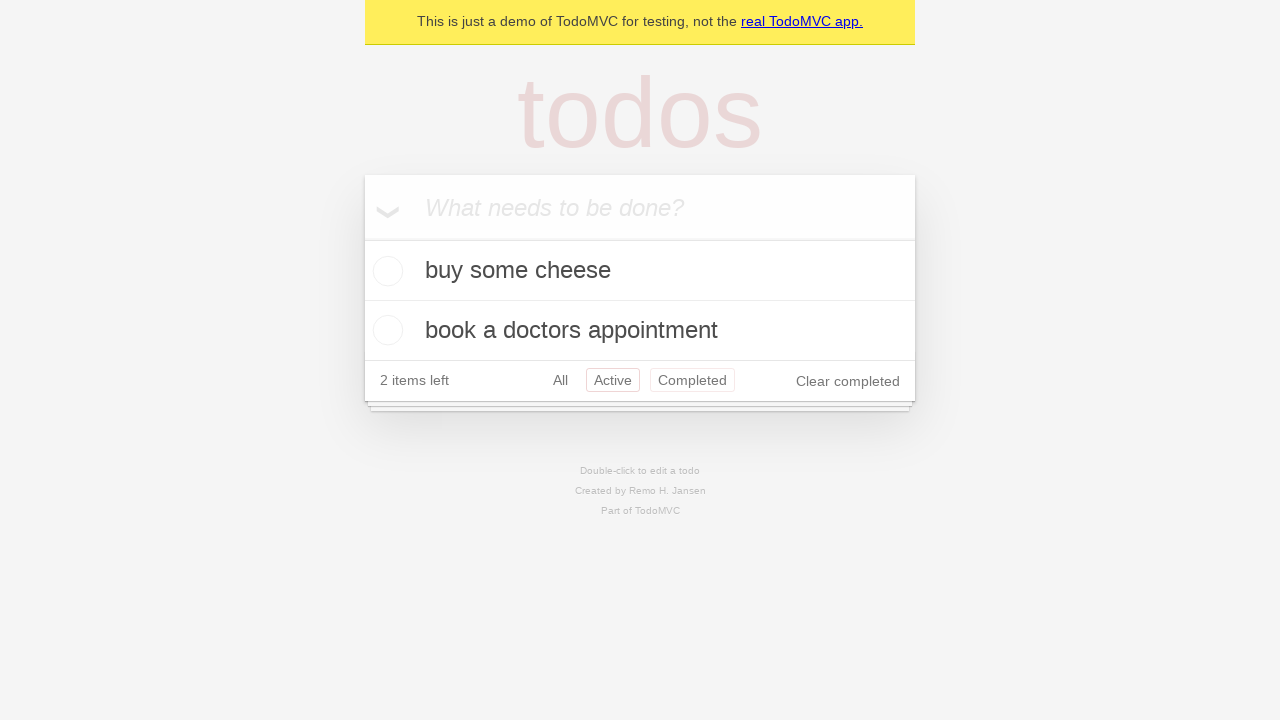

Pressed browser back button (should return to All filter)
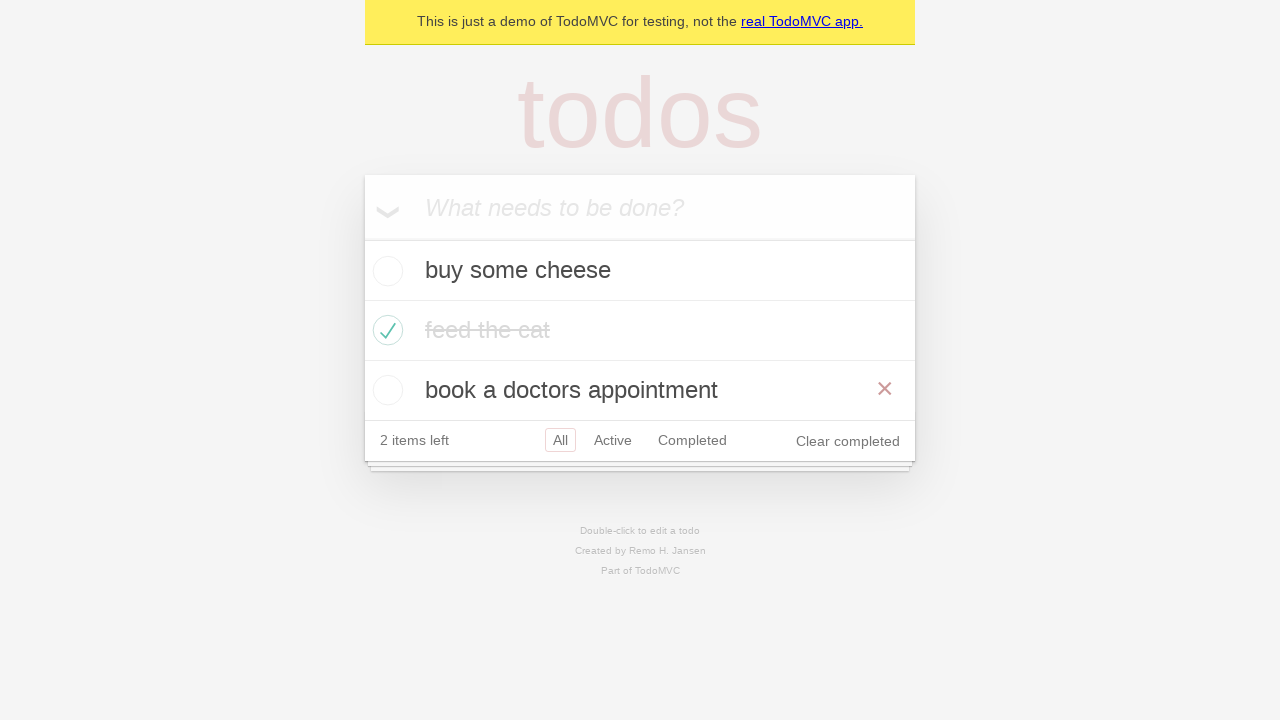

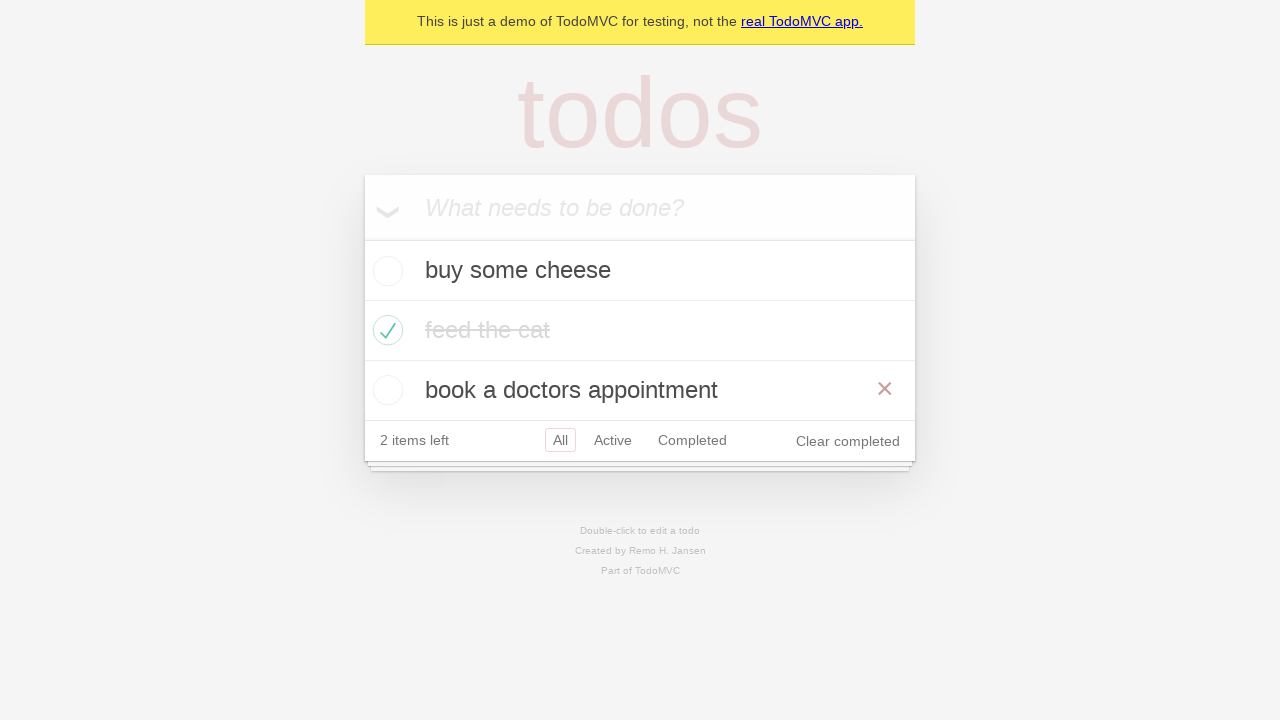